Tests mouse hover functionality by hovering over an image element and verifying that the hidden username text becomes visible

Starting URL: https://the-internet.herokuapp.com/hovers

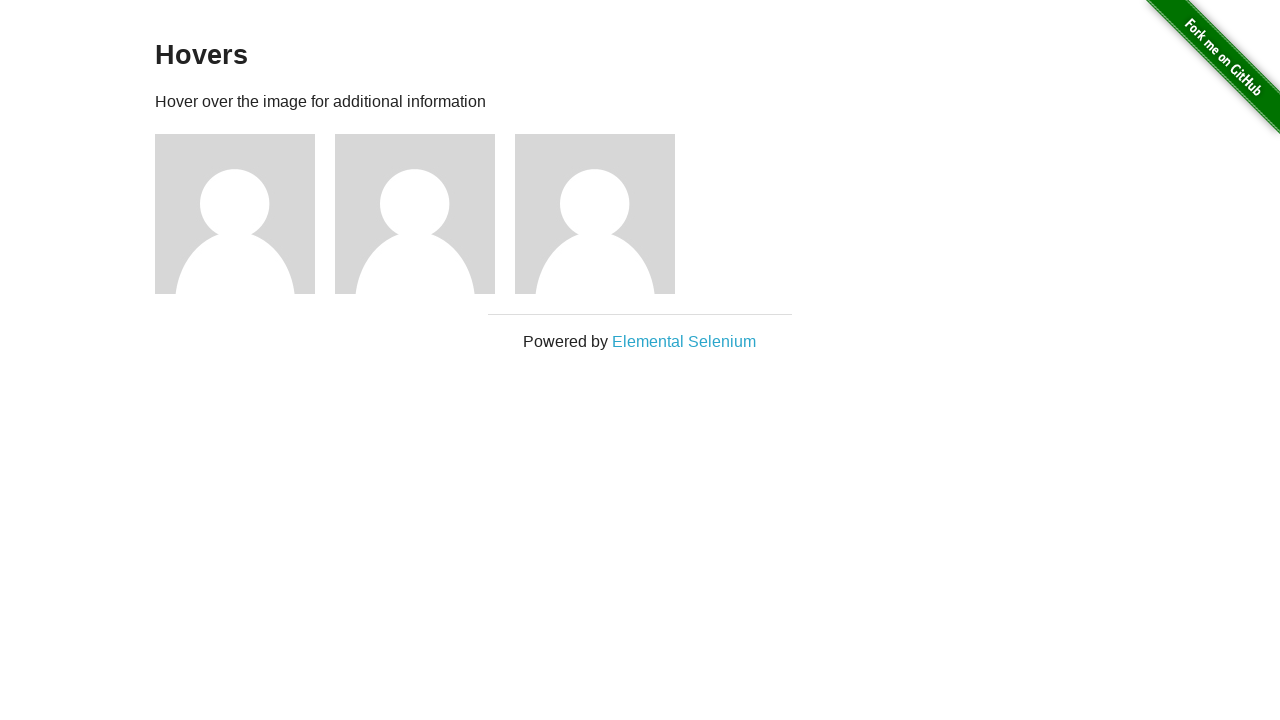

Hovered over the first image element at (245, 214) on #content div.figure:nth-child(3)
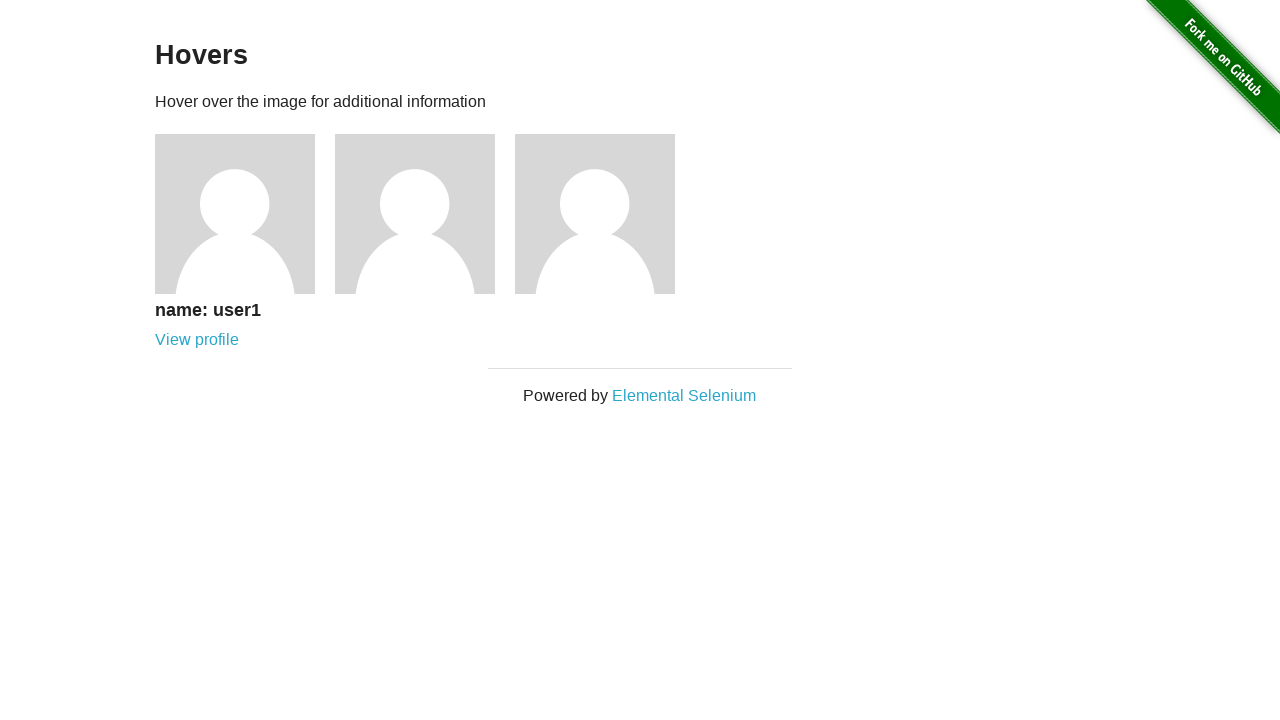

Located the username heading element
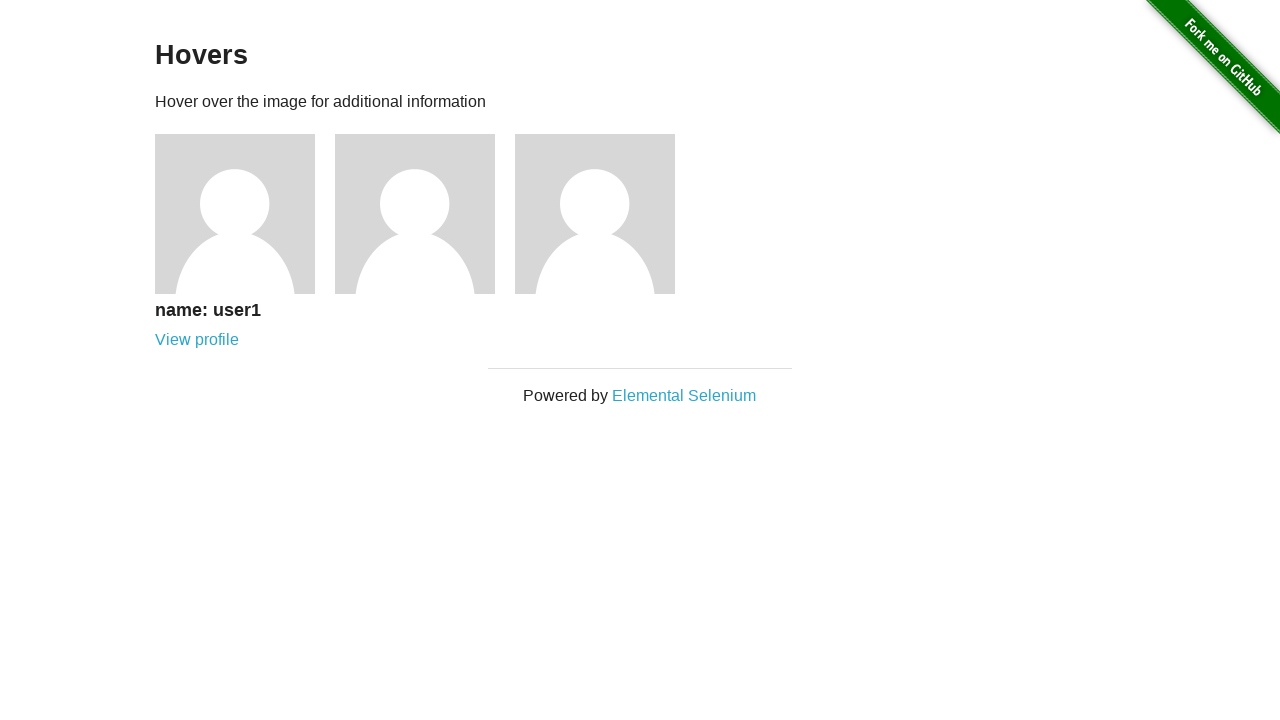

Verified that username text 'name: user1' is visible after hover
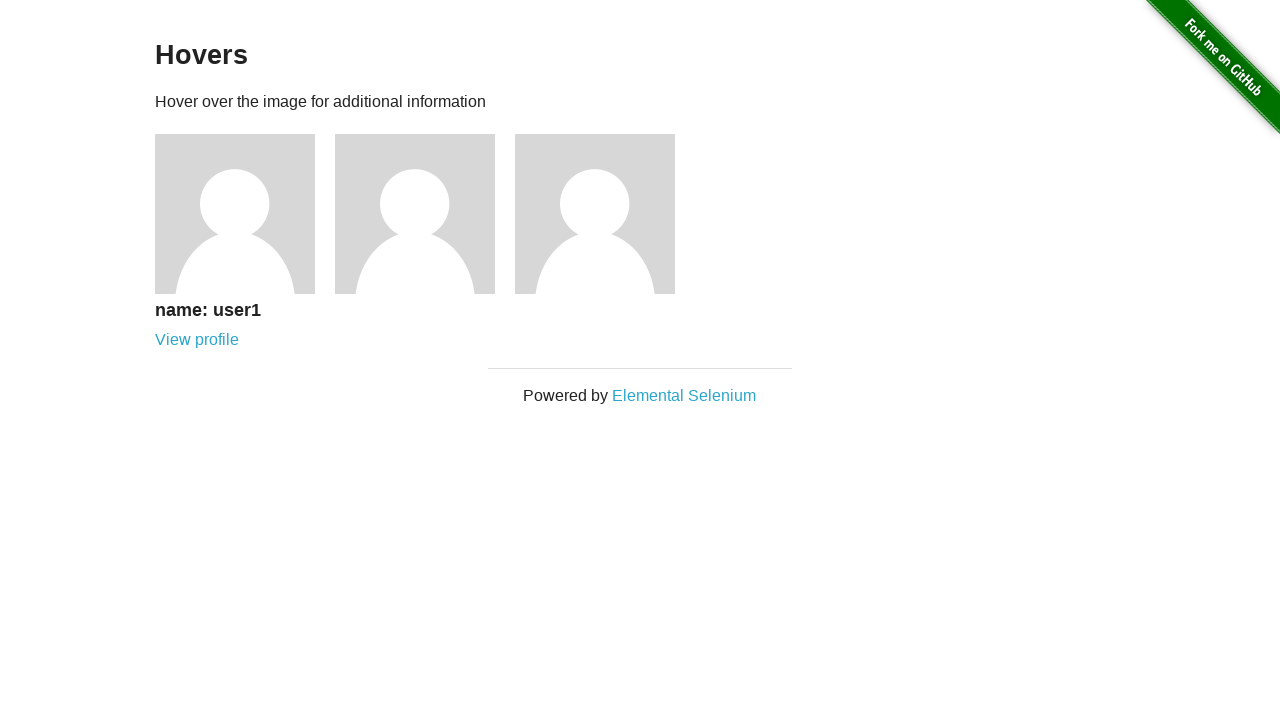

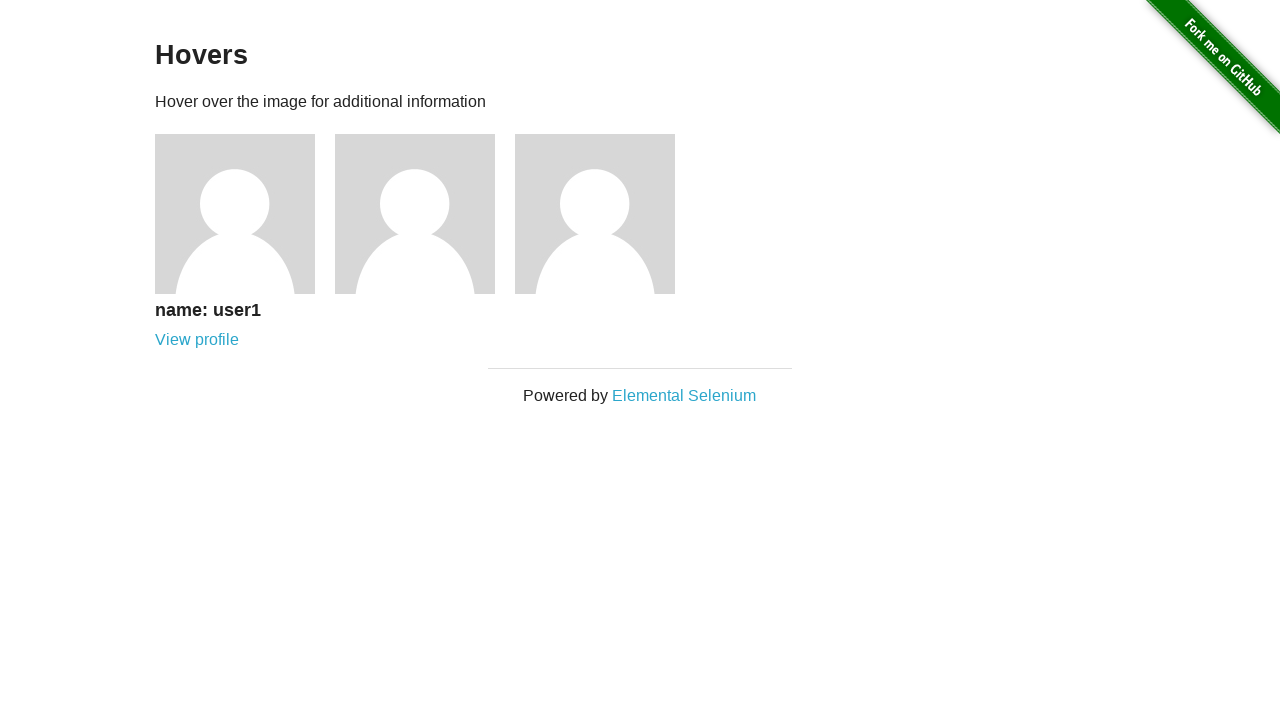